Navigates to the RedBus website homepage and verifies the page loads successfully.

Starting URL: https://www.redbus.in/

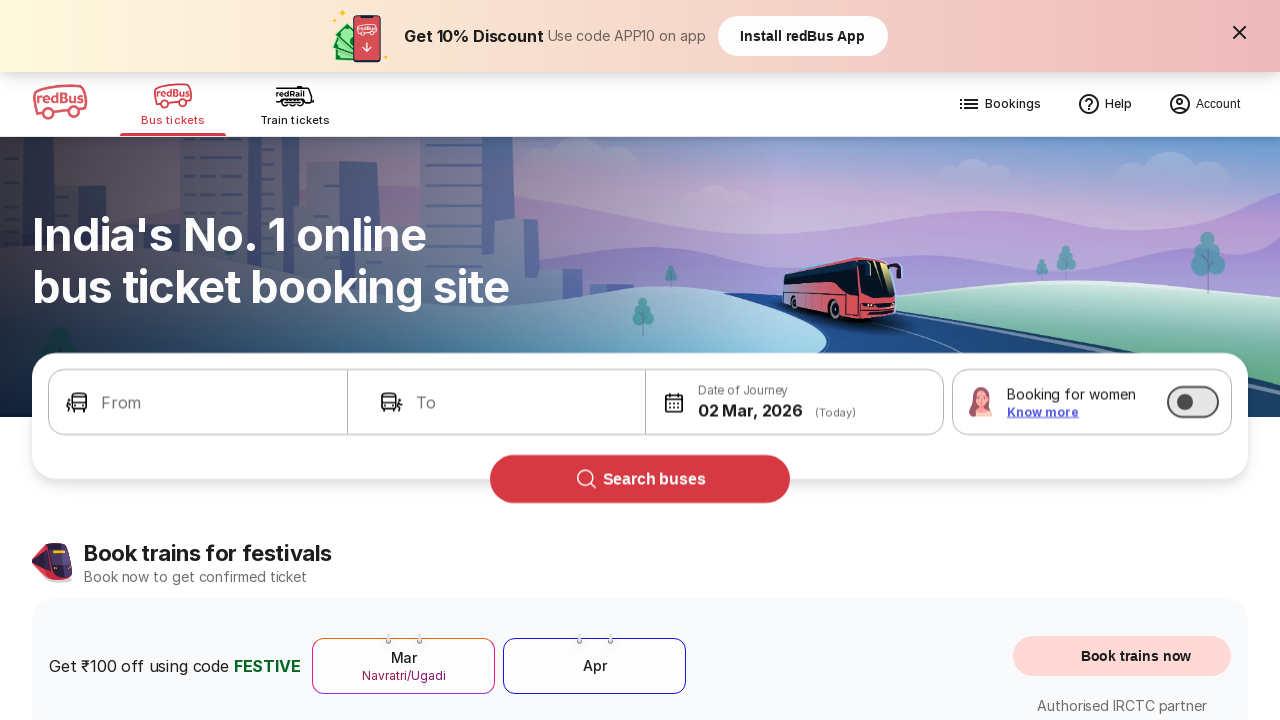

Waited for page DOM to fully load
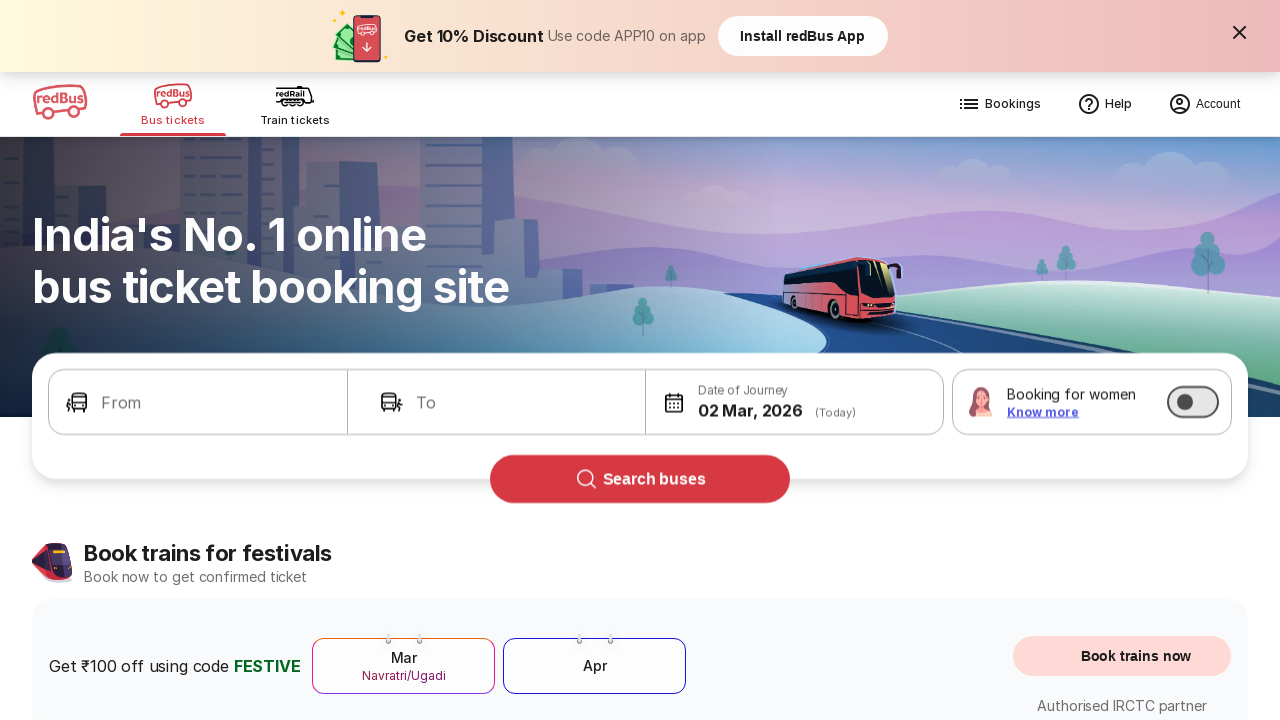

Verified RedBus homepage body element is visible - page loaded successfully
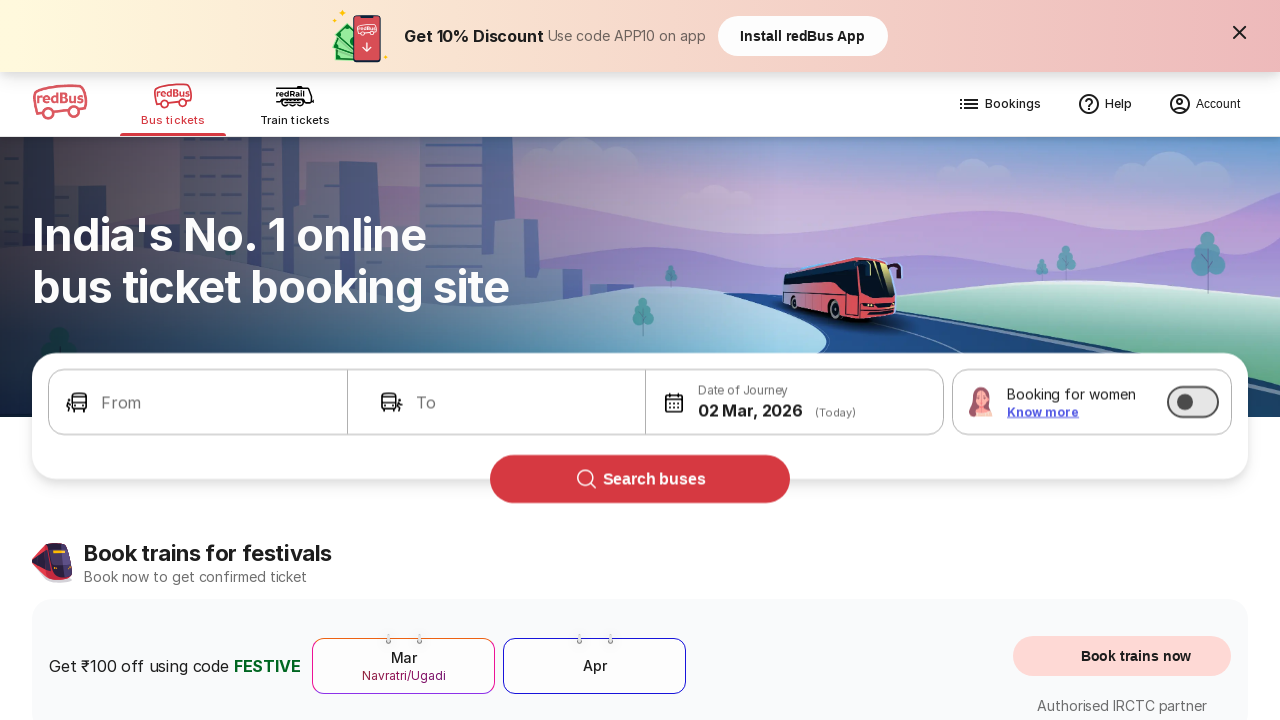

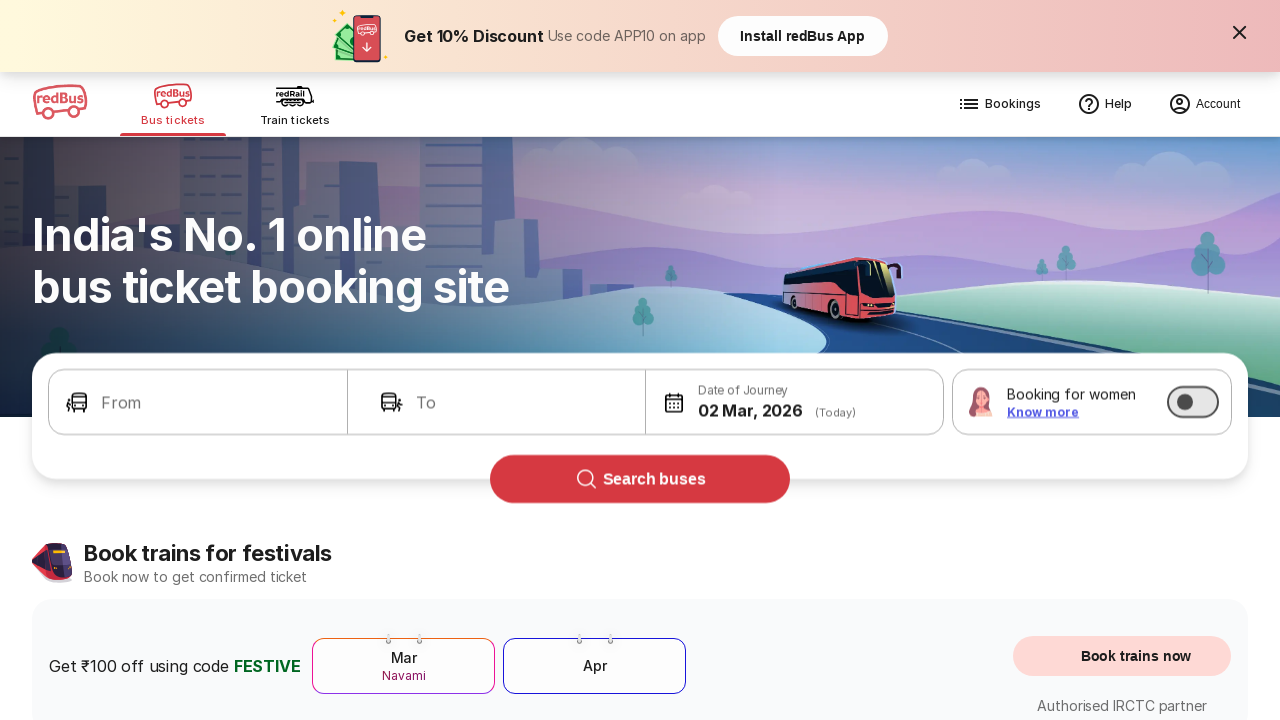